Tests iframe interaction by switching to an embedded iframe, filling a form field inside it, and switching back to the main content

Starting URL: https://cursoautomacao.netlify.app/

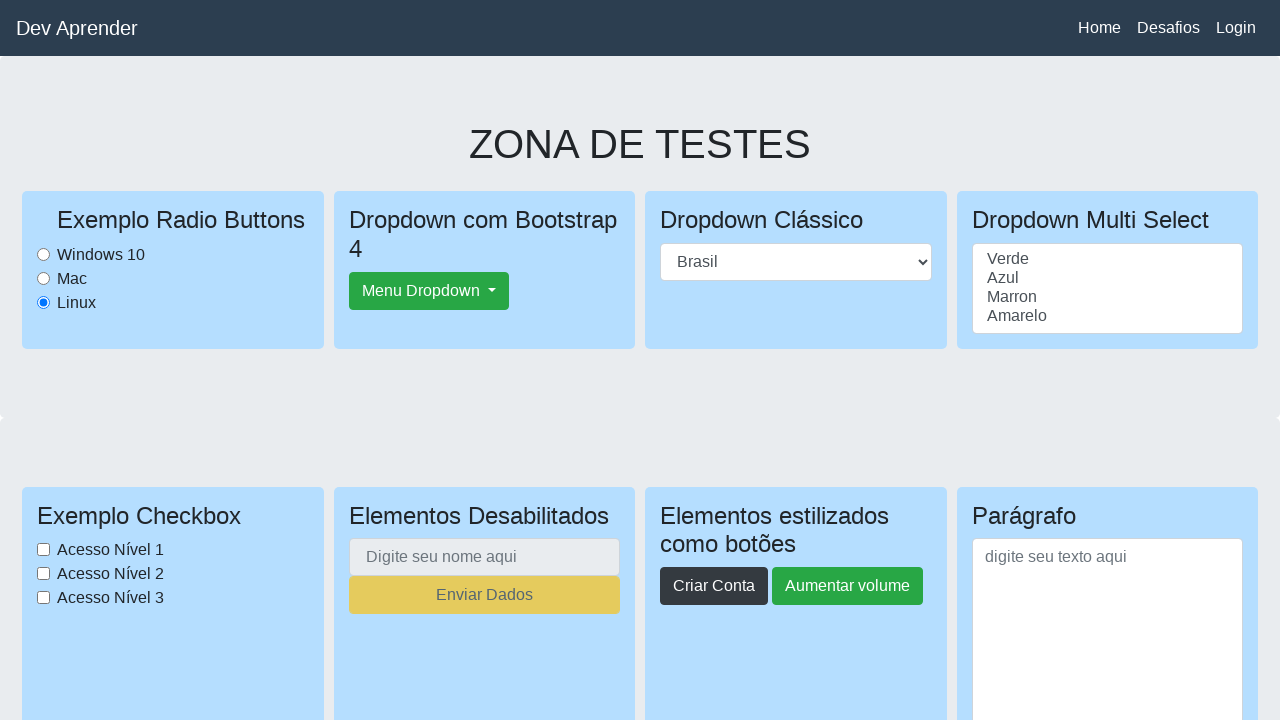

Scrolled to bottom of page to ensure iframe is visible
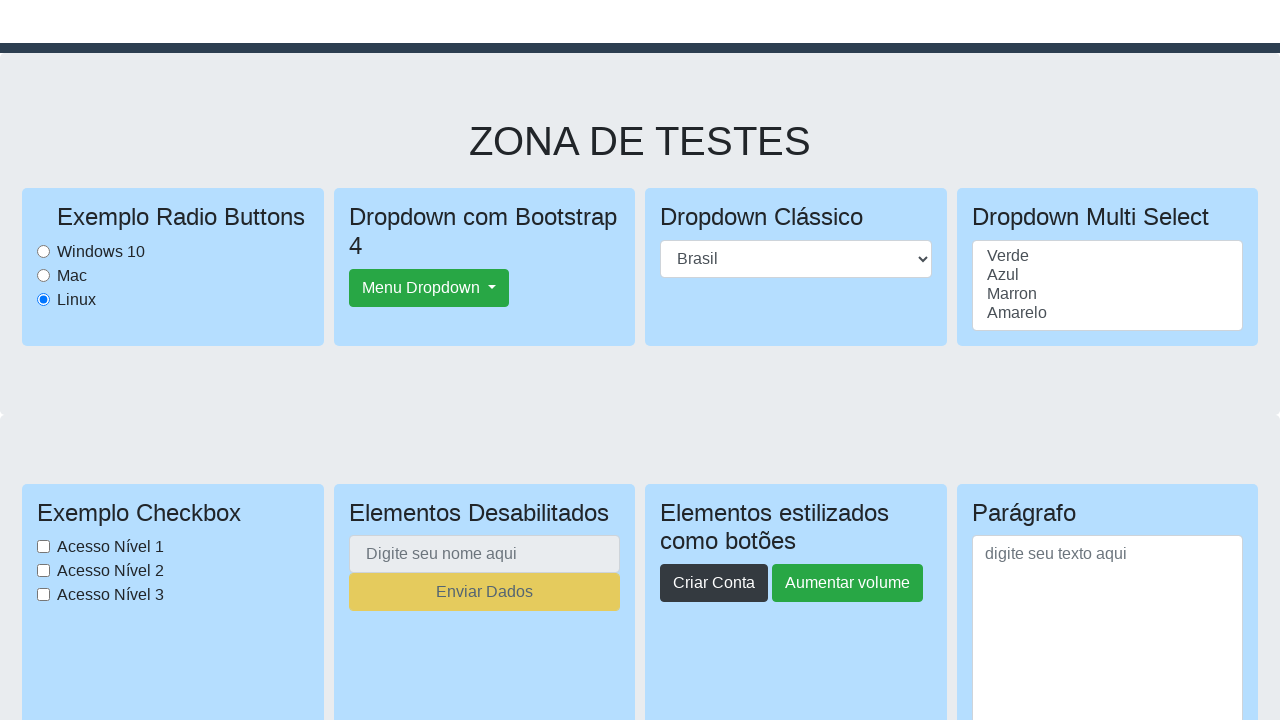

Waited for embedded iframe to be present
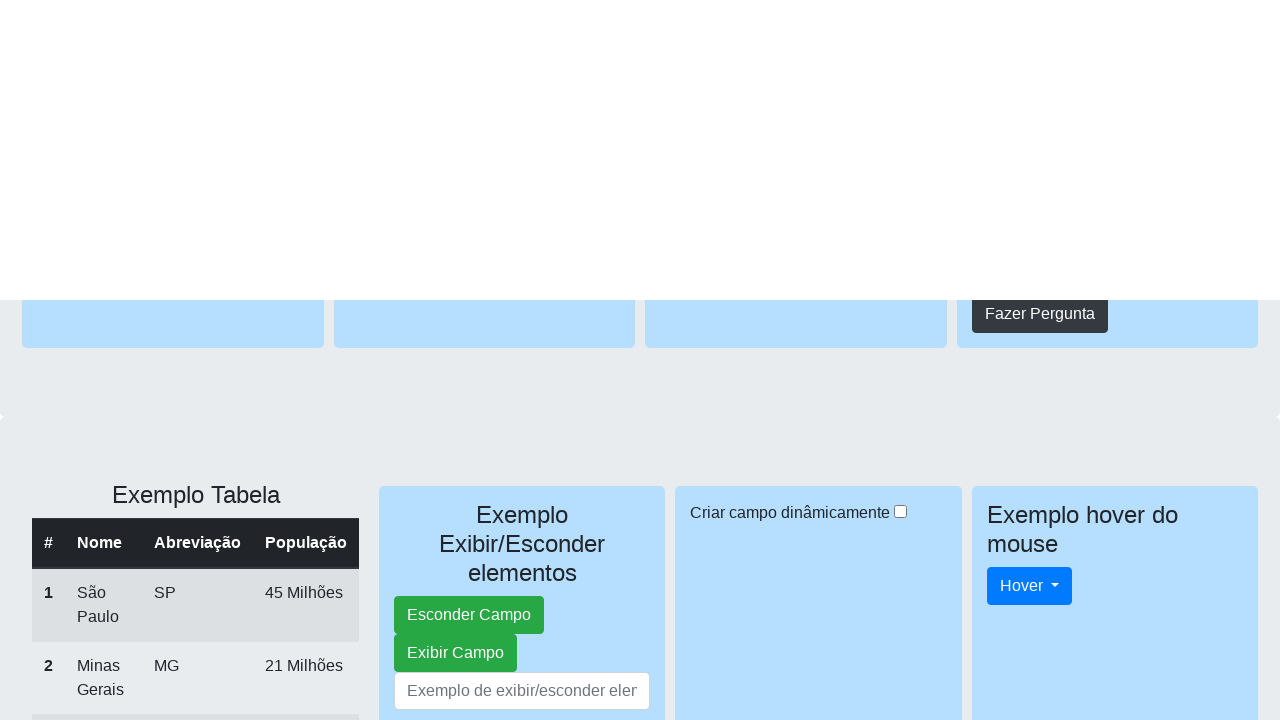

Located the embedded iframe element
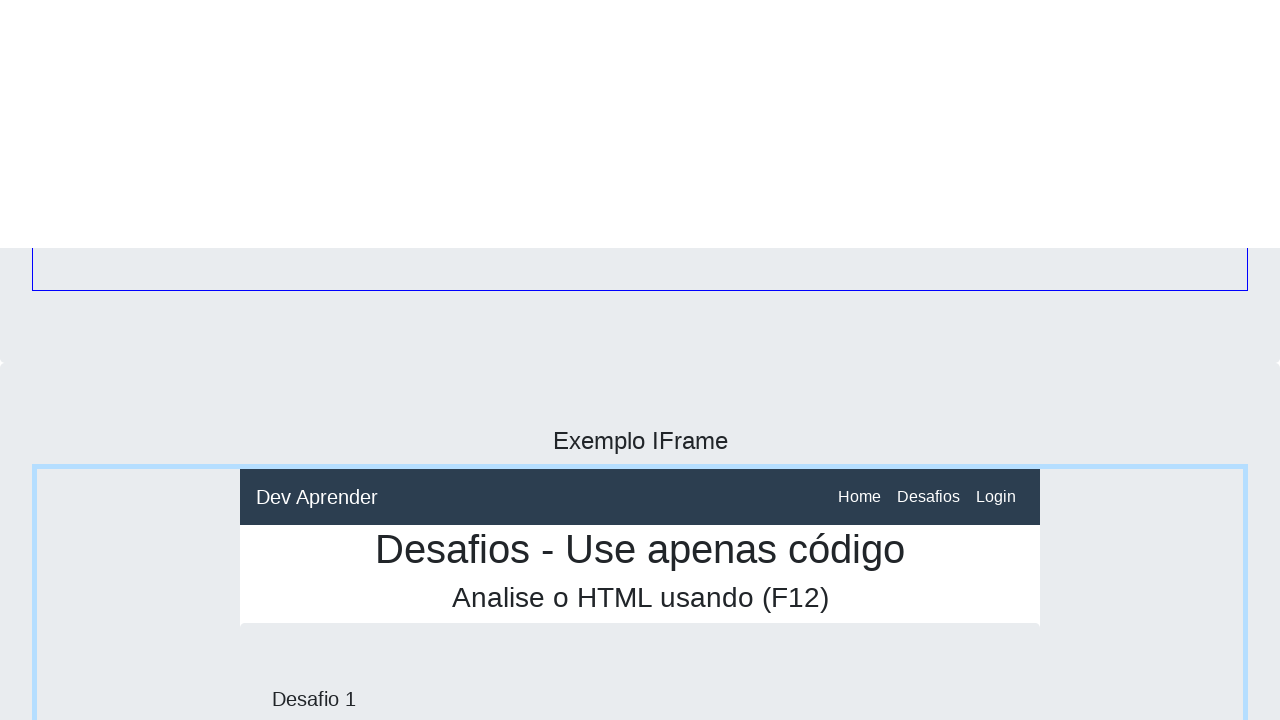

Filled the name field inside the iframe with 'Leonardo' on iframe[src='https://cursoautomacao.netlify.app/desafios.html'] >> internal:contr
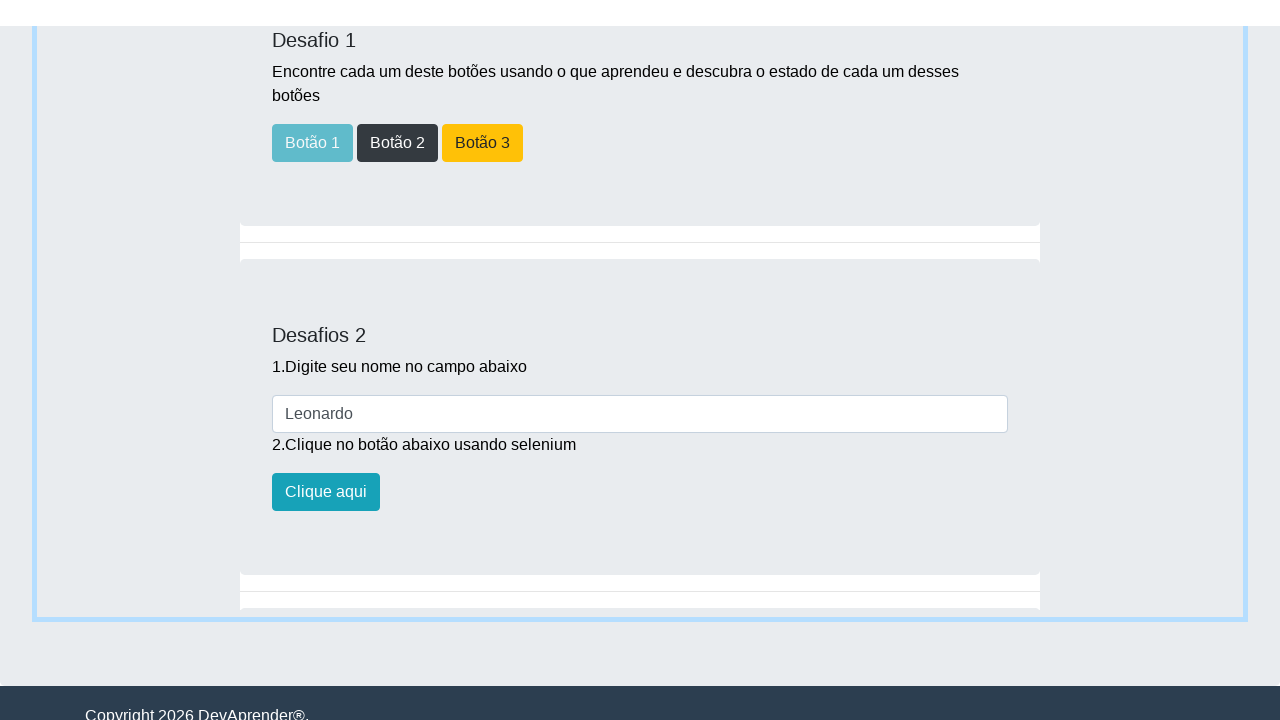

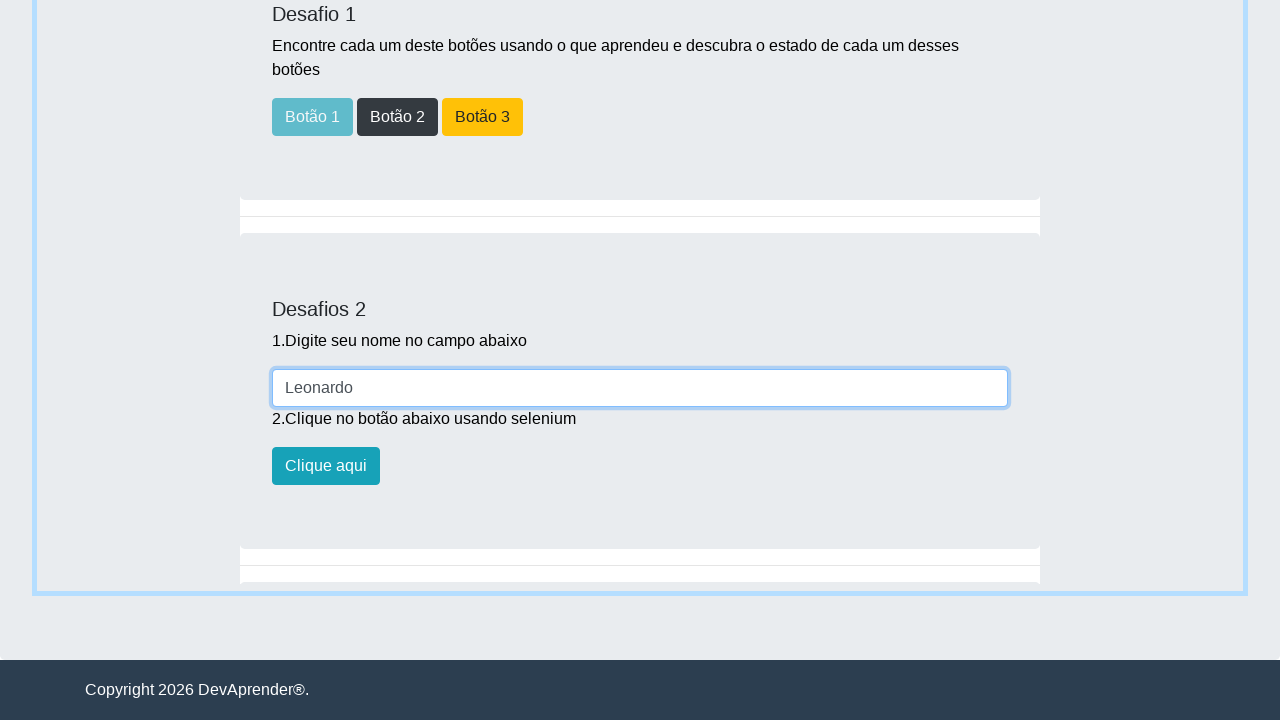